Tests sorting functionality by clicking on a table column header and verifying that vegetables are sorted alphabetically

Starting URL: https://rahulshettyacademy.com/seleniumPractise/#/offers

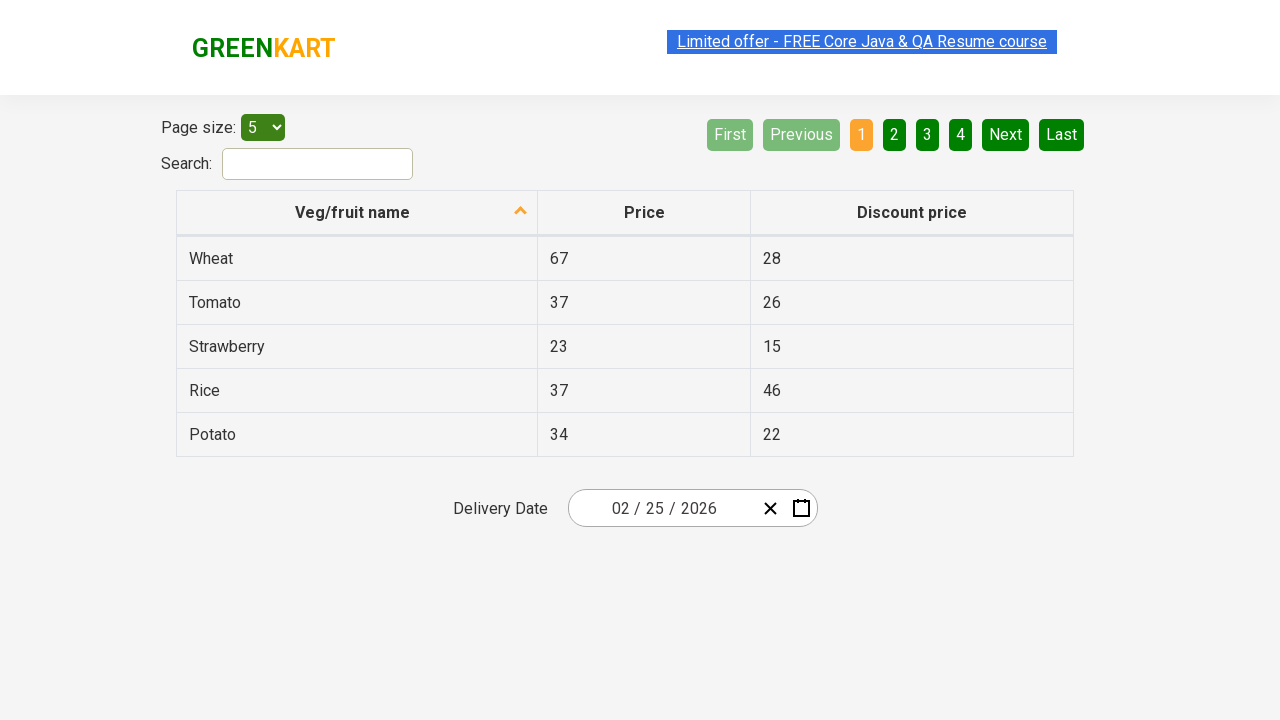

Clicked first column header to sort vegetables at (357, 213) on tr th:nth-child(1)
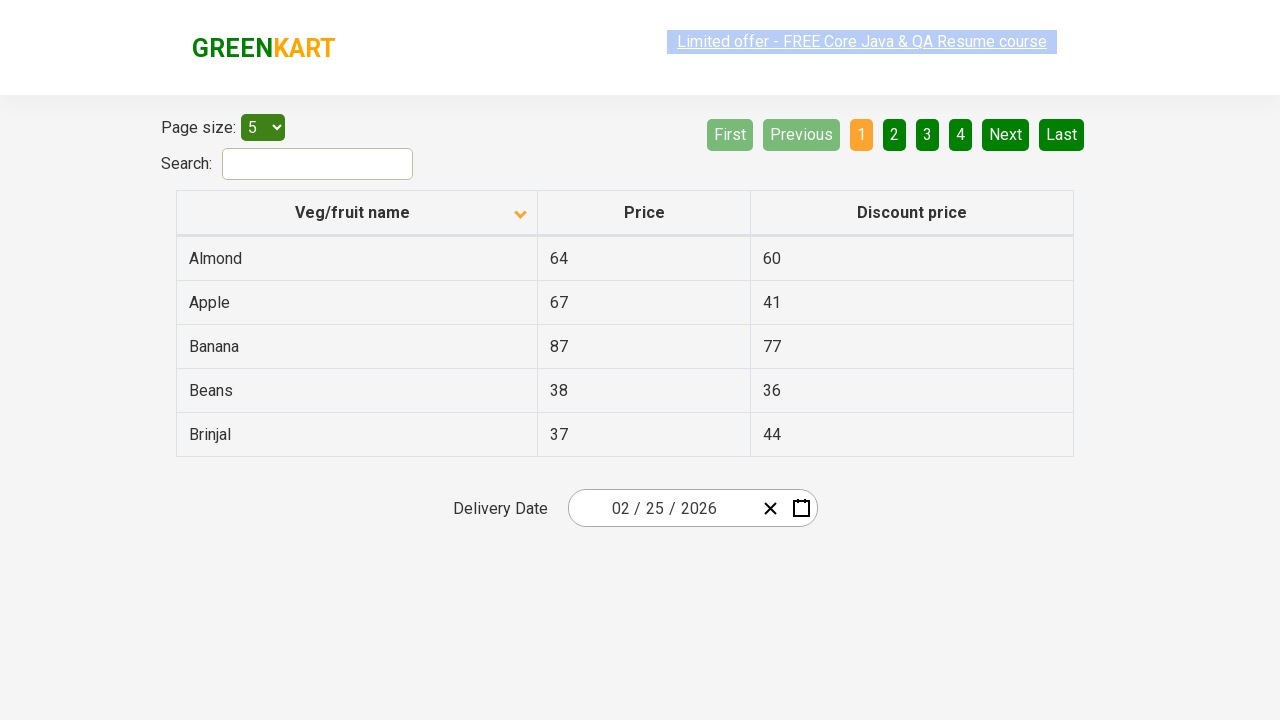

Waited for network to become idle after sorting
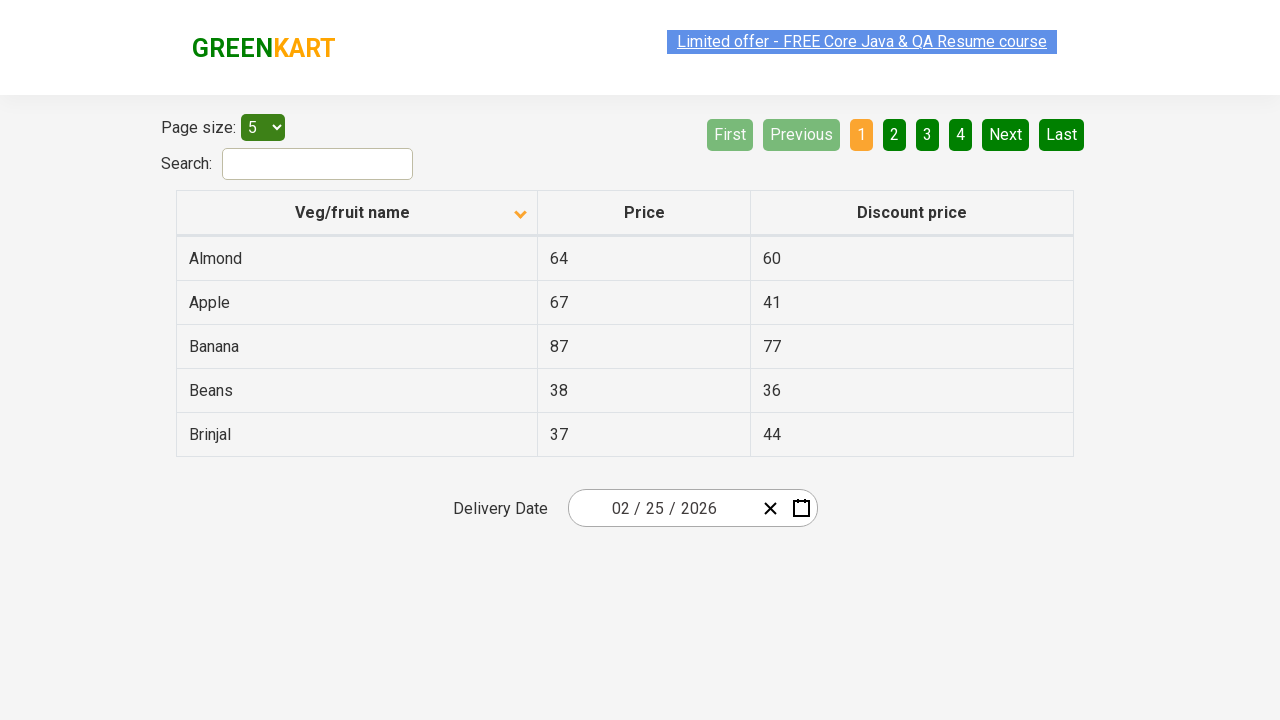

Retrieved all vegetable name elements from table
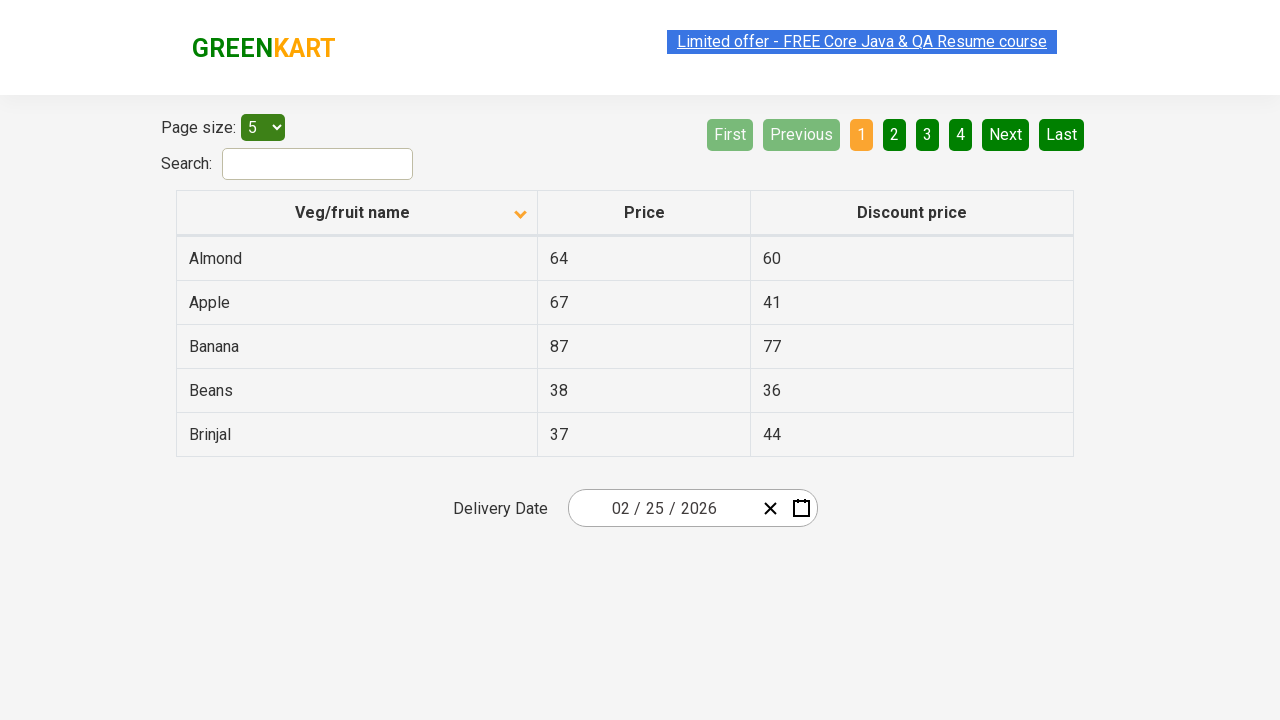

Extracted 5 vegetable names from table
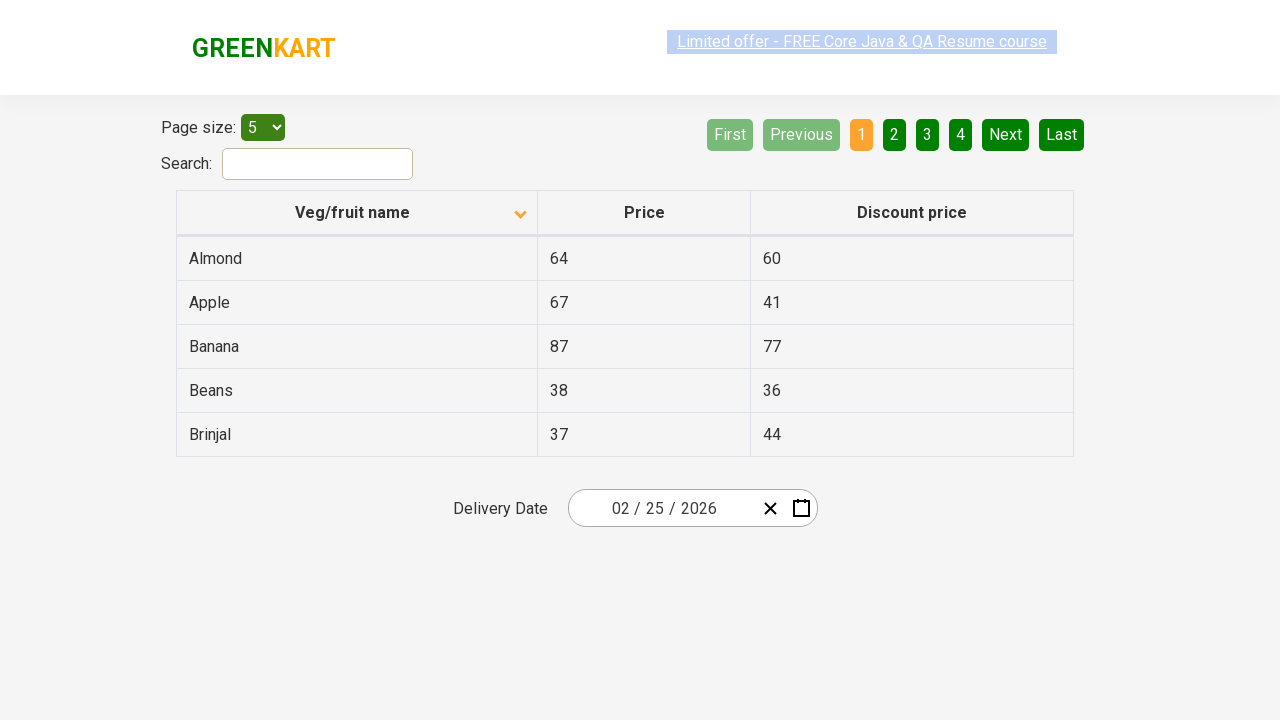

Created alphabetically sorted copy of vegetable names for comparison
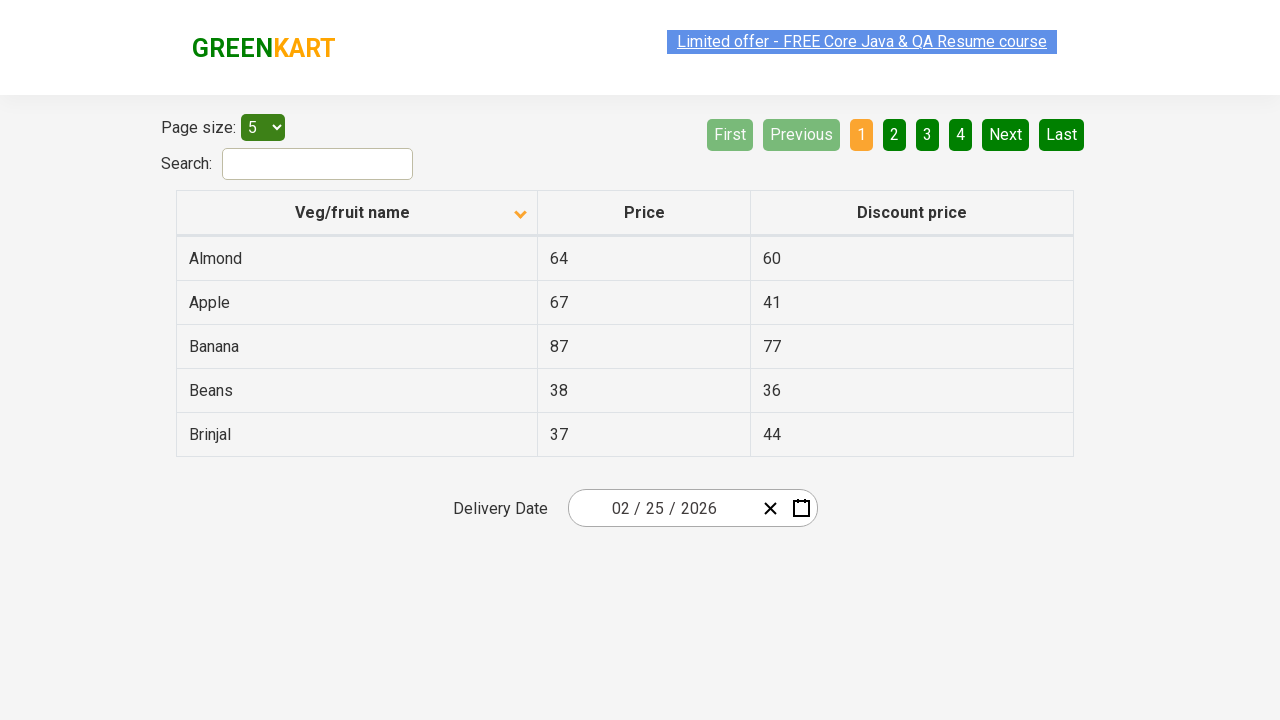

Verified vegetables are sorted alphabetically - assertion passed
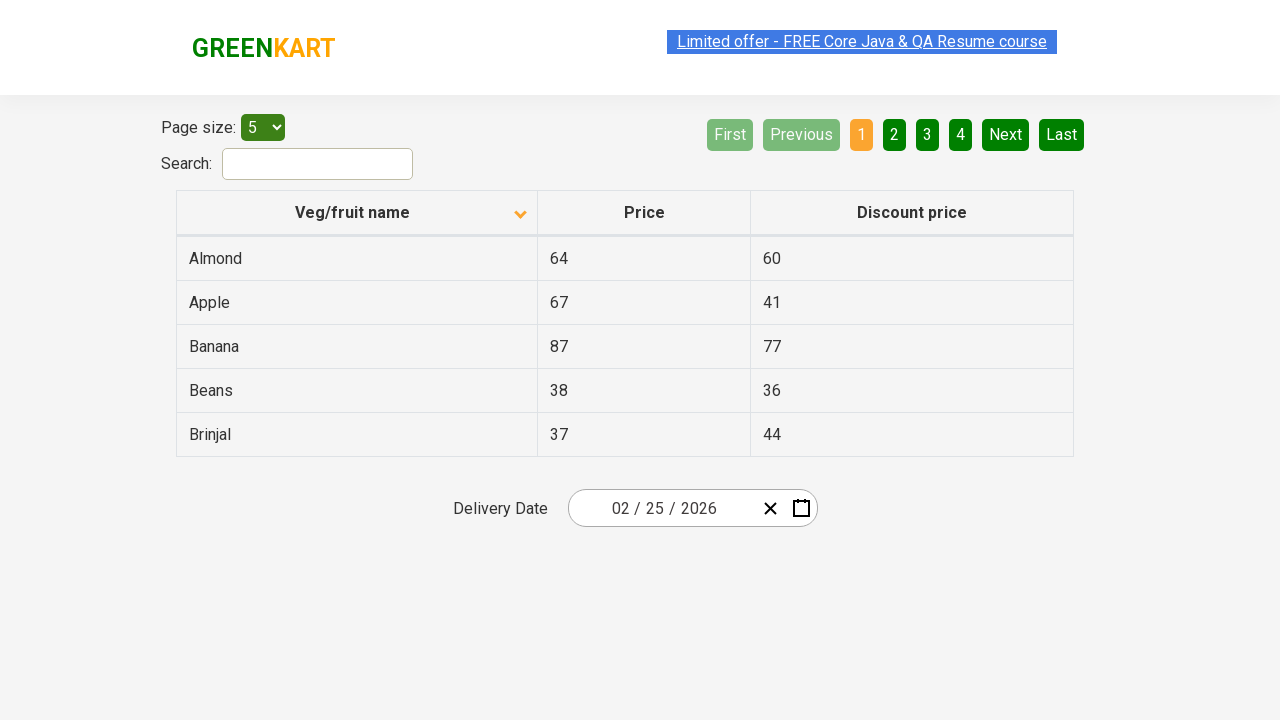

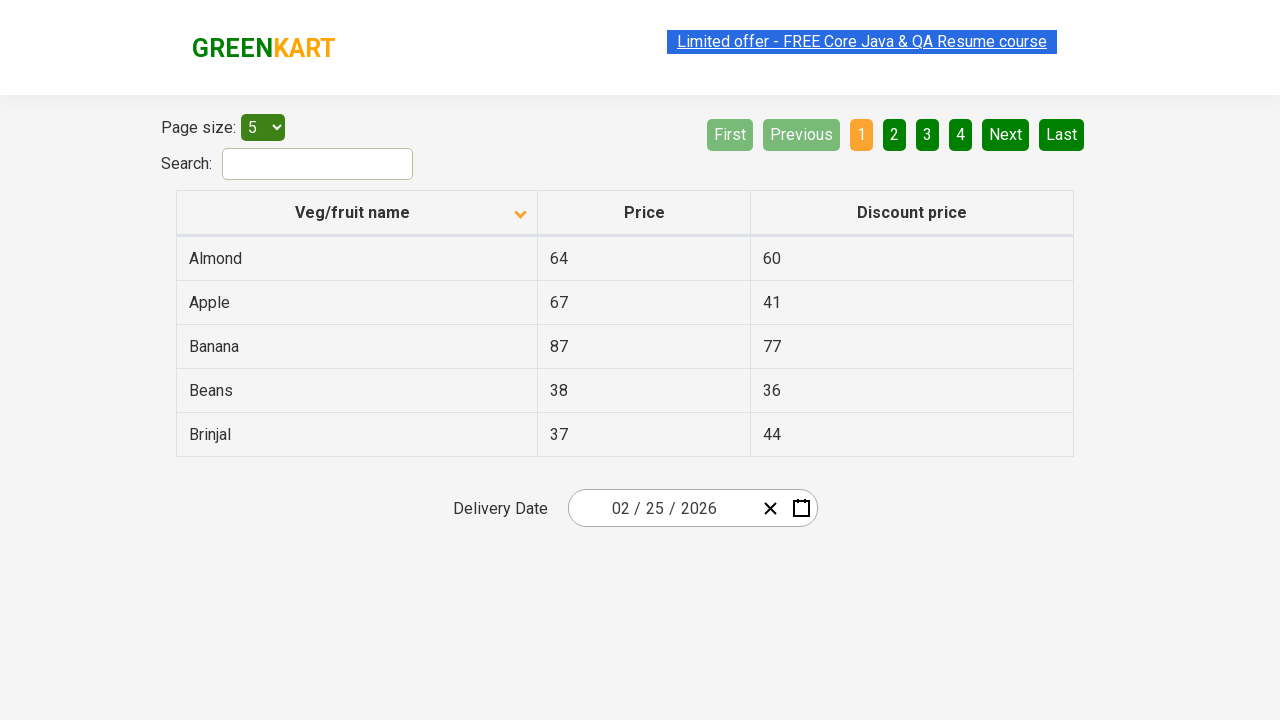